Tests search functionality by clicking the search icon, entering a search term, and submitting the search

Starting URL: https://luzpar.netlify.app

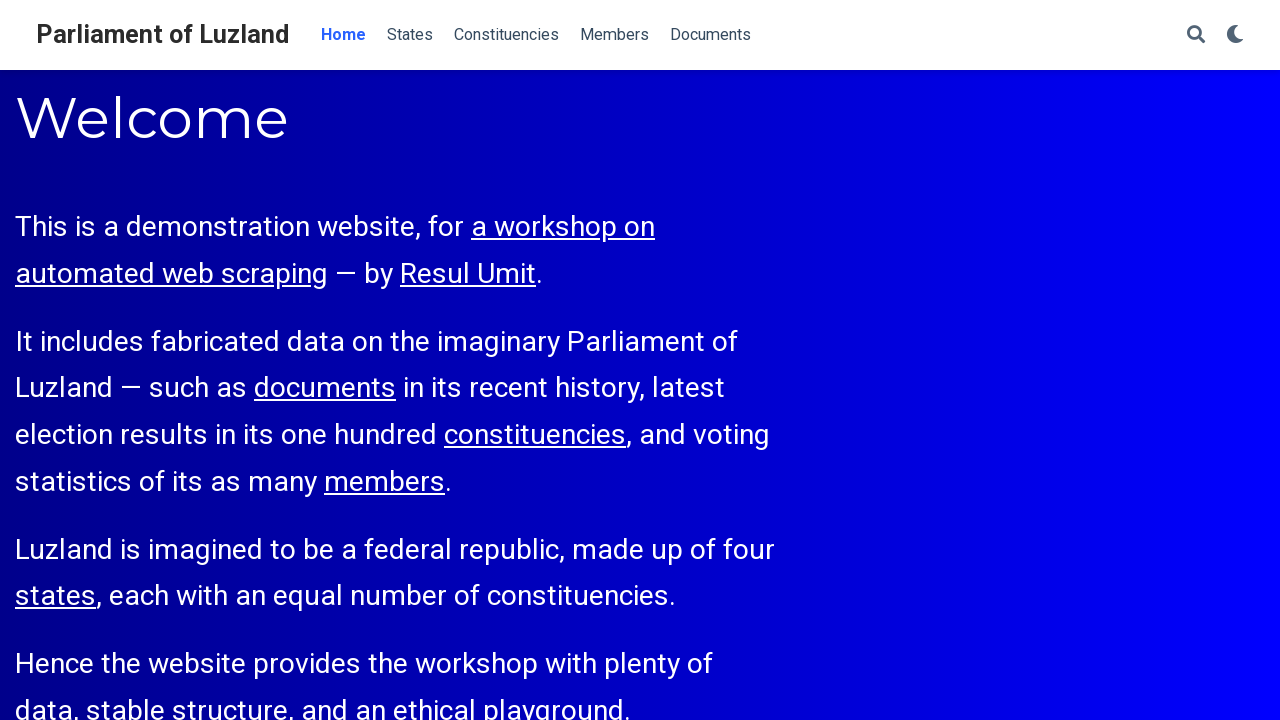

Clicked search icon at (1196, 34) on .fa-search
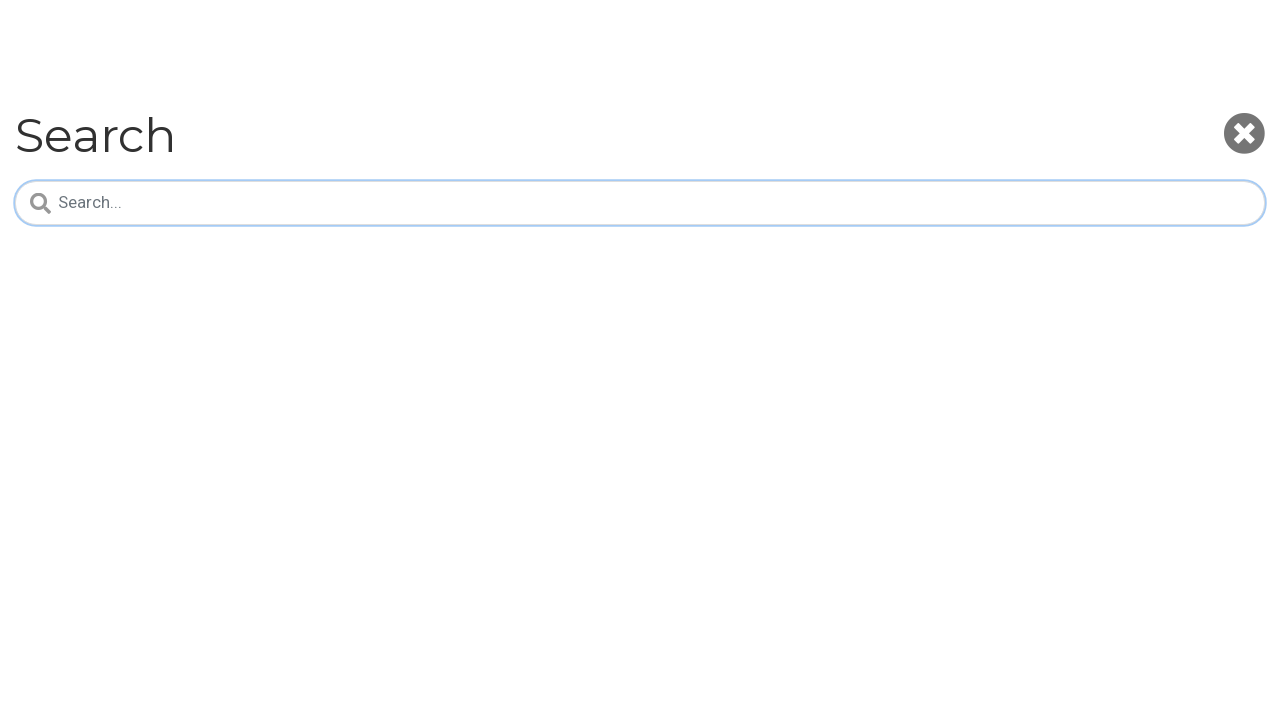

Clicked search bar at (640, 203) on #search-query
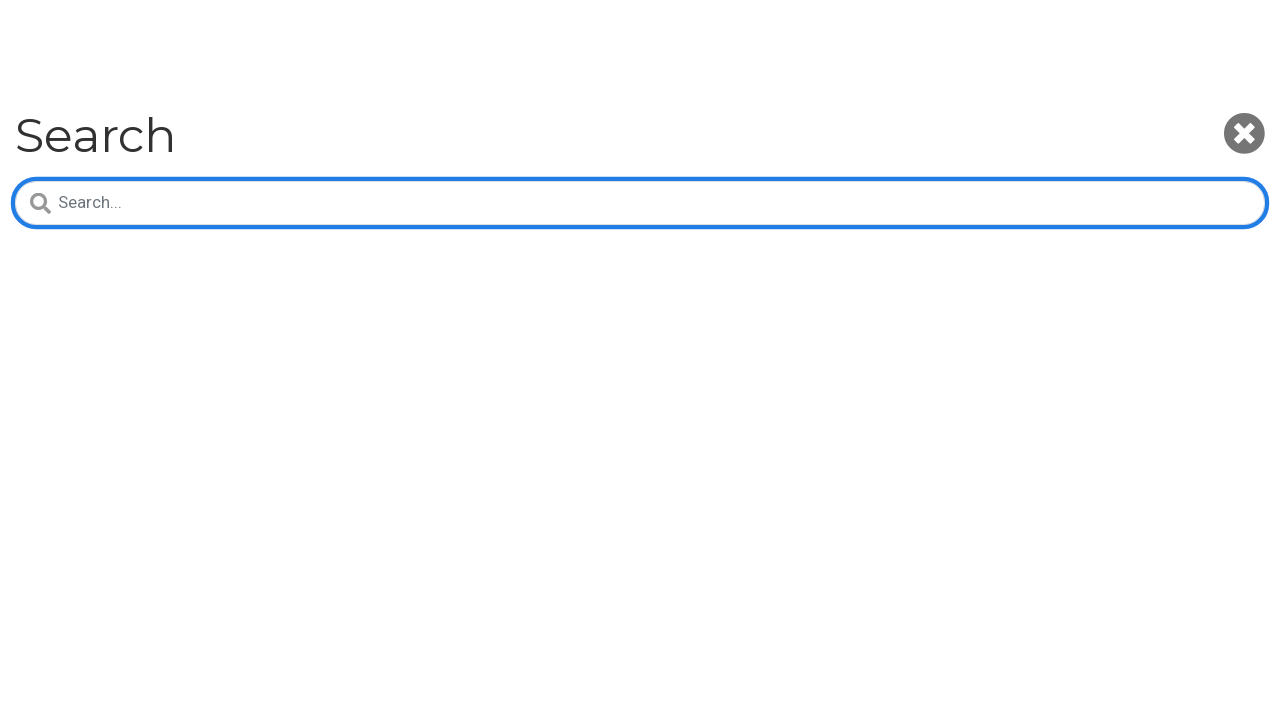

Waited for search bar to be ready
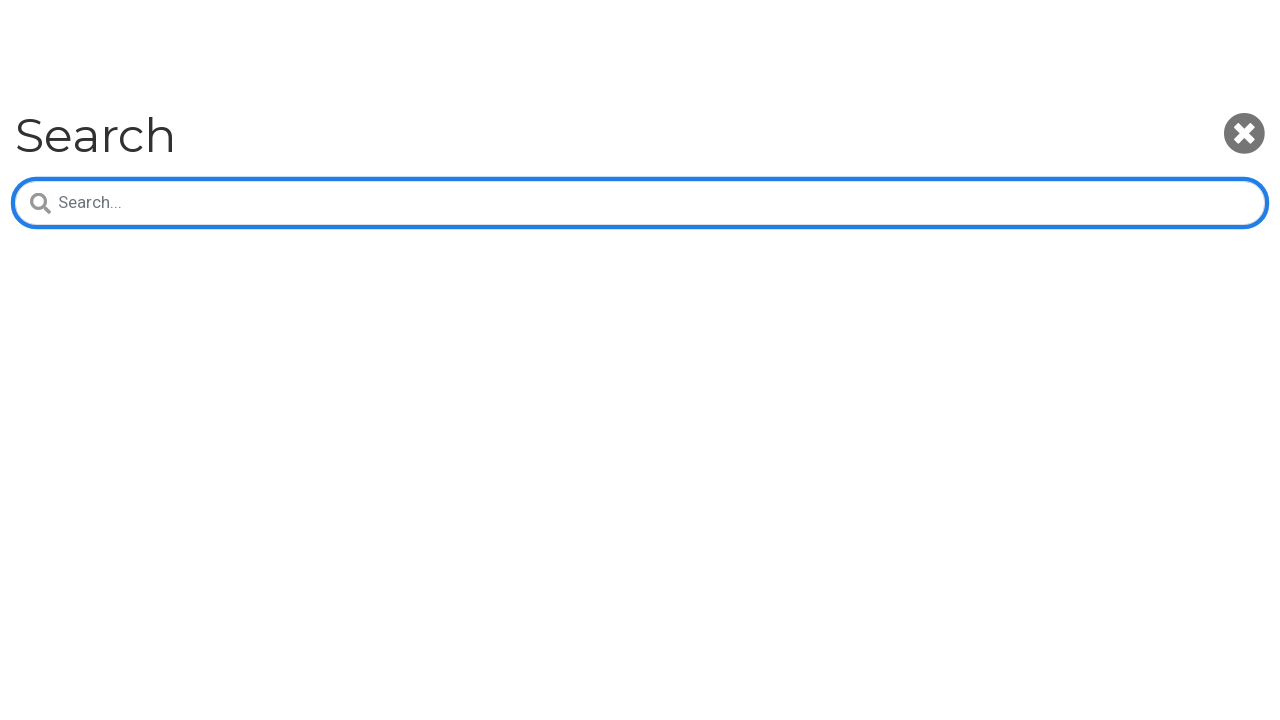

Entered search term 'law' in search field on #search-query
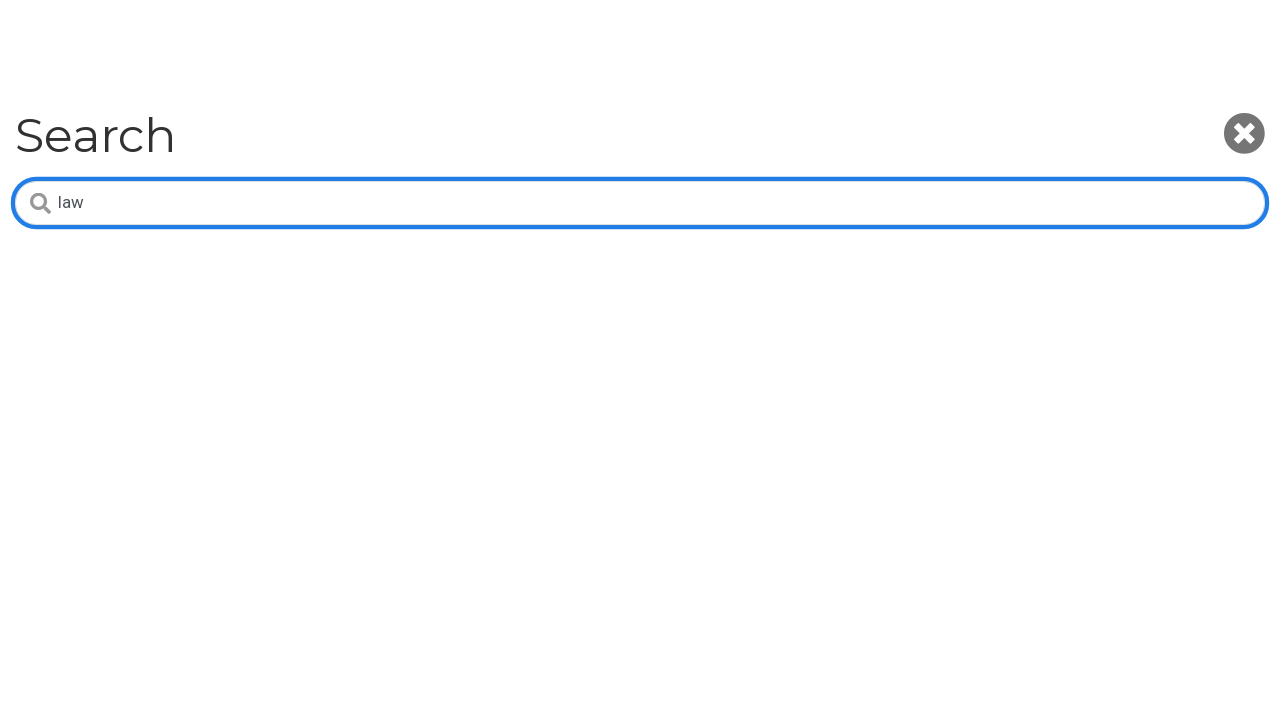

Pressed Enter to submit search on #search-query
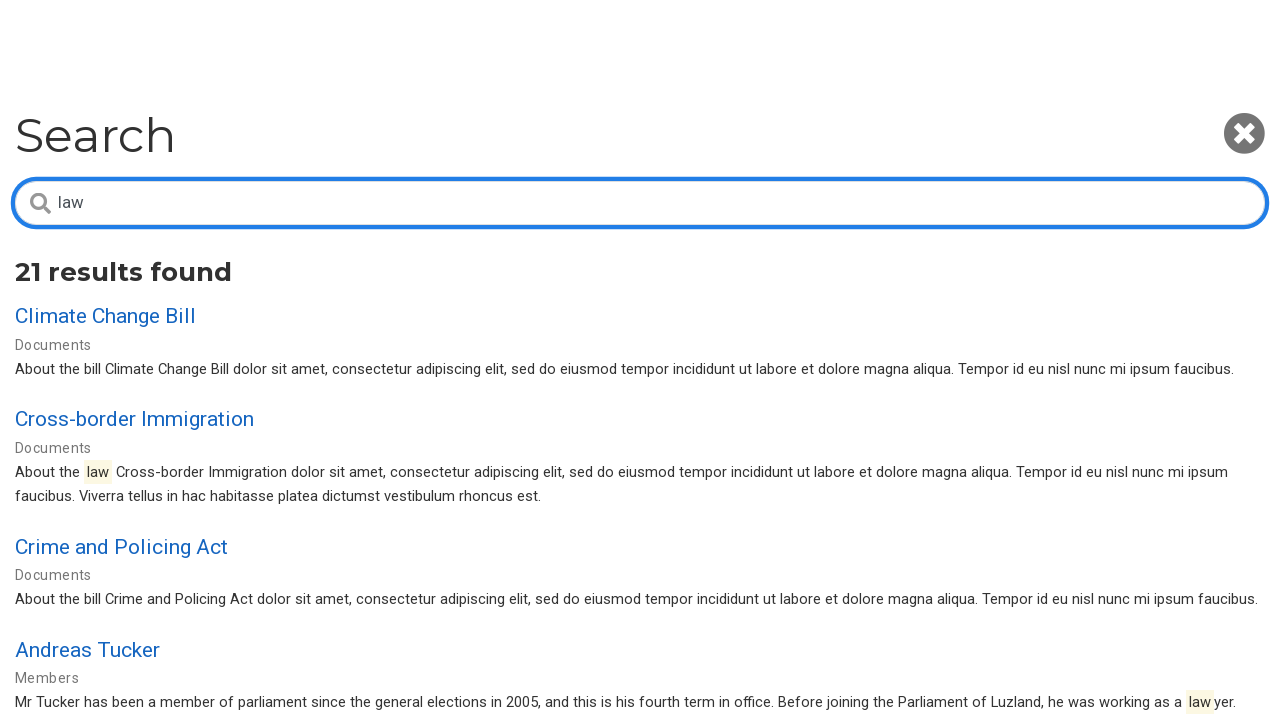

Search results loaded
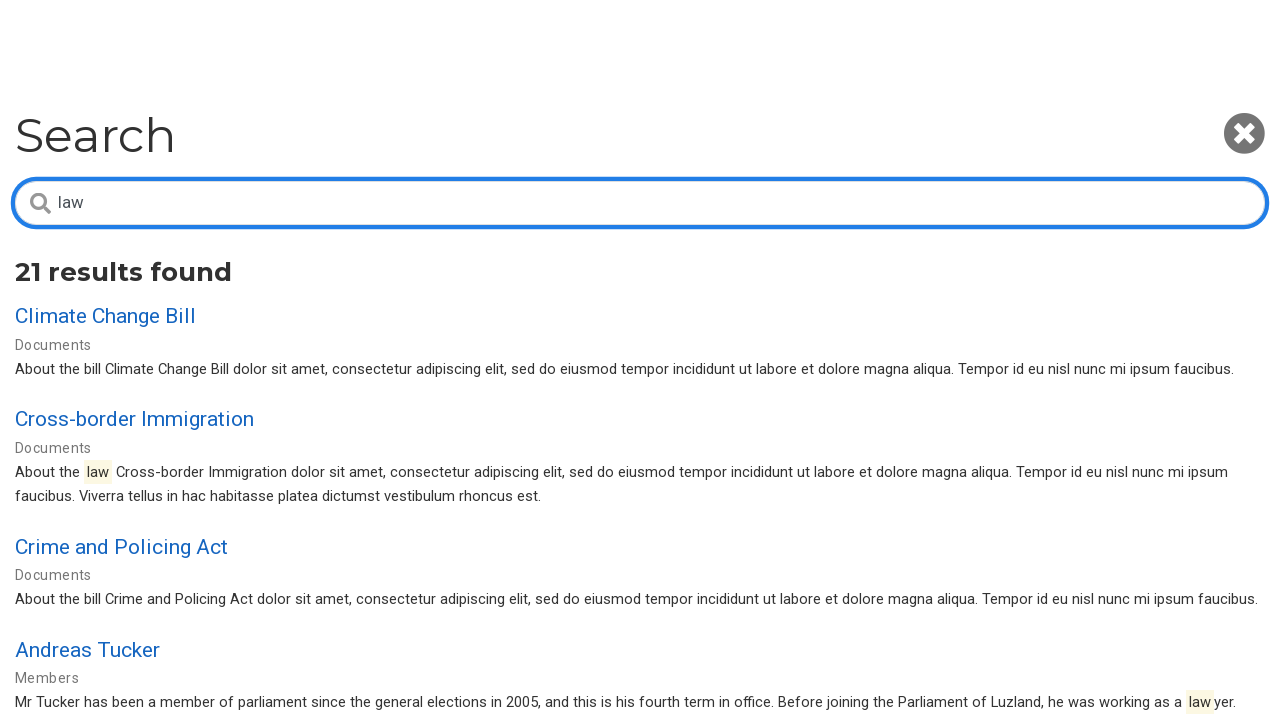

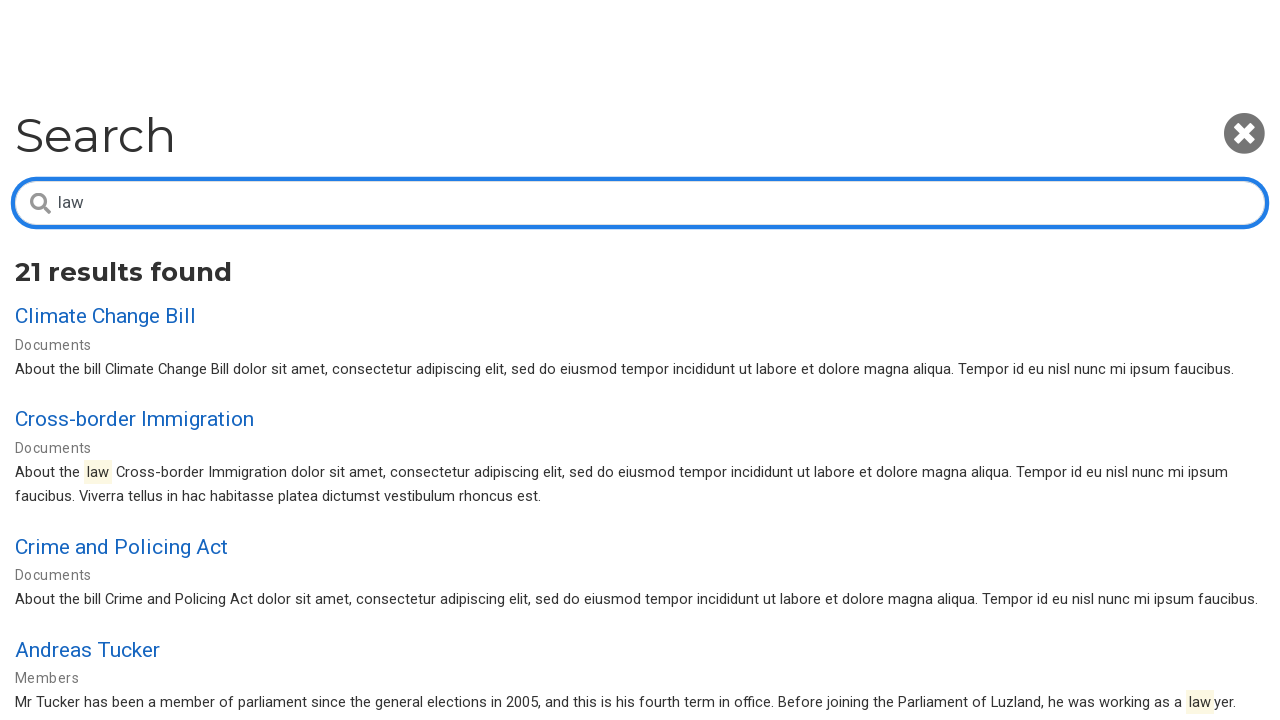